Tests file download functionality by navigating to the Selenium downloads page and clicking on a download link for a specific version.

Starting URL: https://www.selenium.dev/downloads/

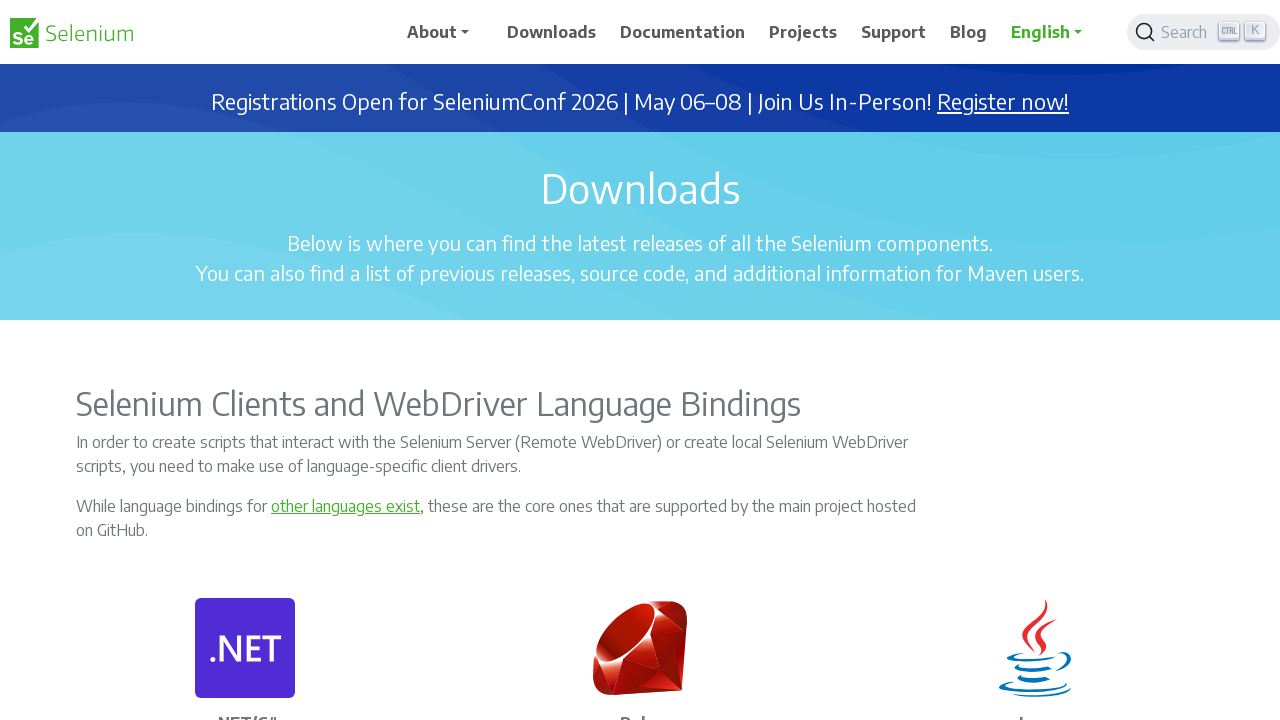

Waited for download link selector to be available
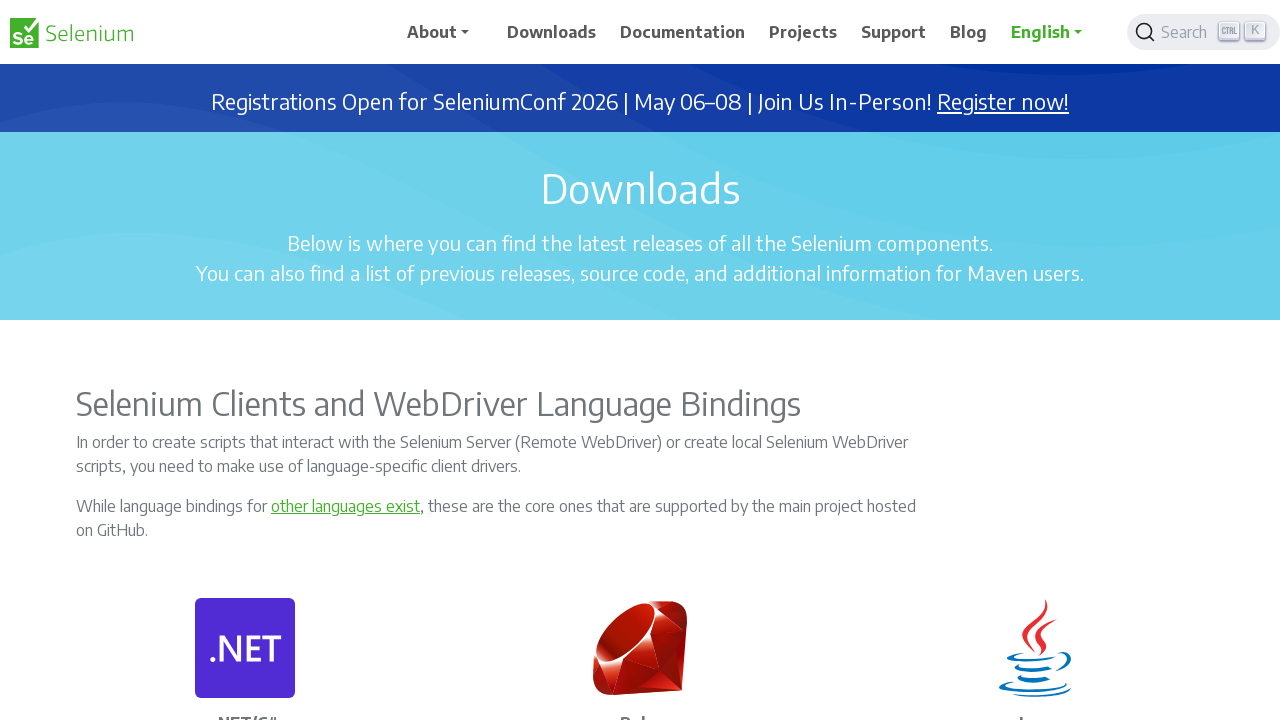

Clicked on Selenium server download link at (830, 361) on a[href*='selenium-server']
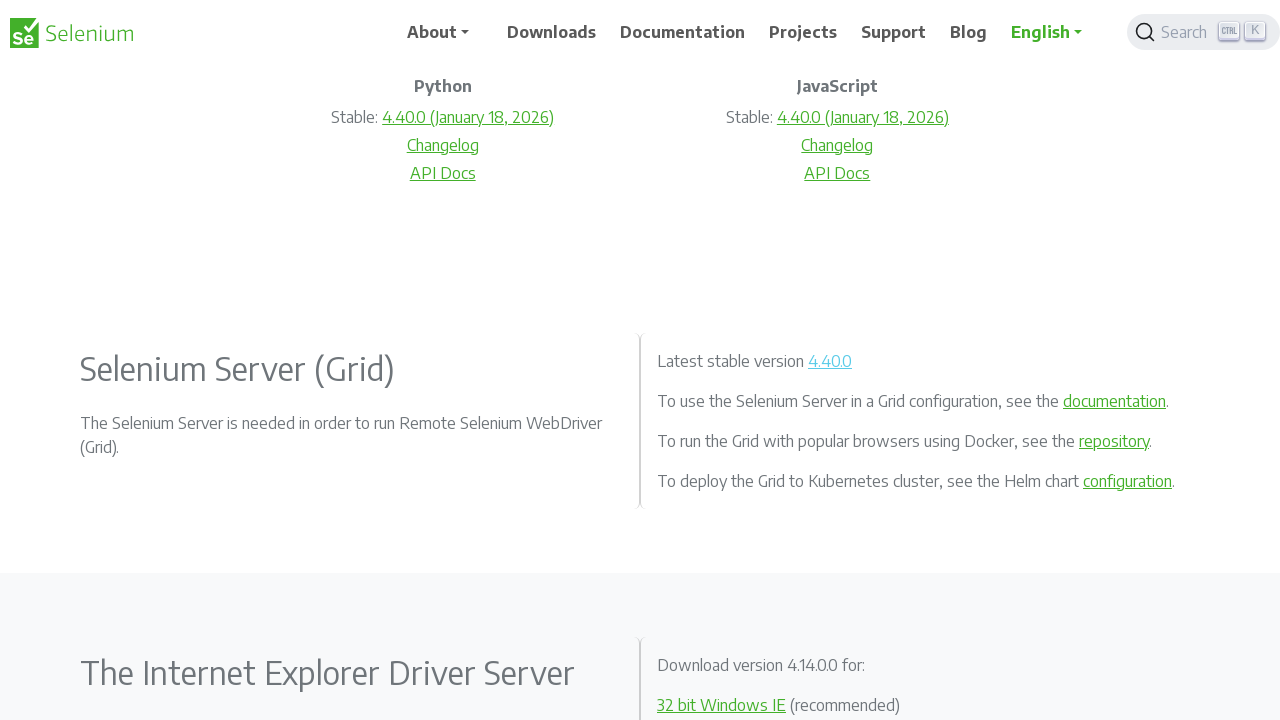

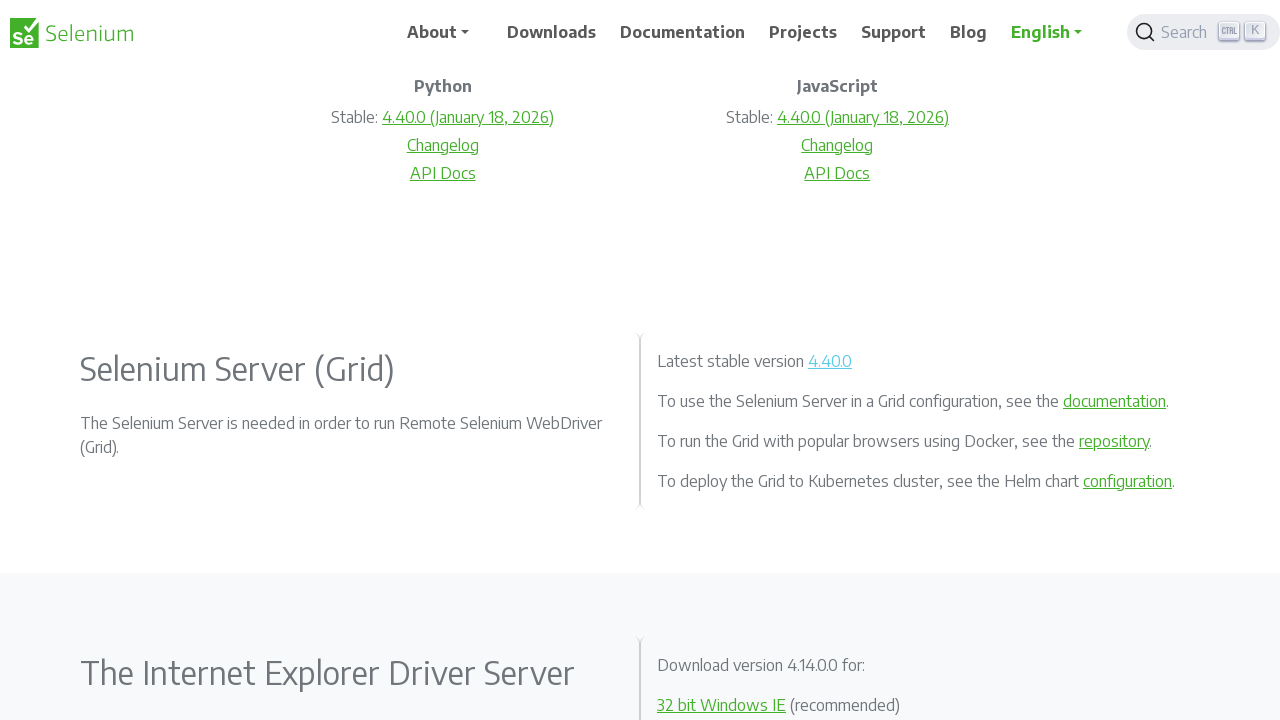